Tests filling out a student registration form with valid data including personal information, gender selection, hobbies checkboxes, and address details, then submits the form.

Starting URL: https://demoqa.com/automation-practice-form

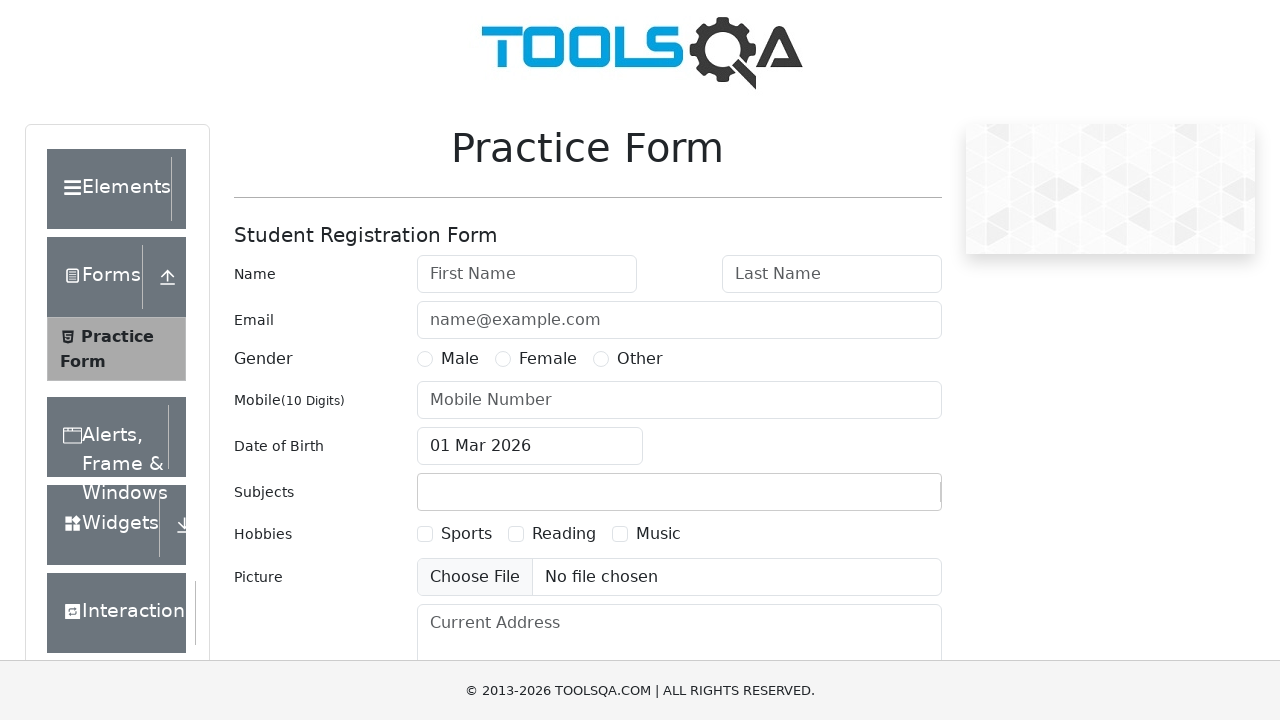

Filled first name field with 'John' on #firstName
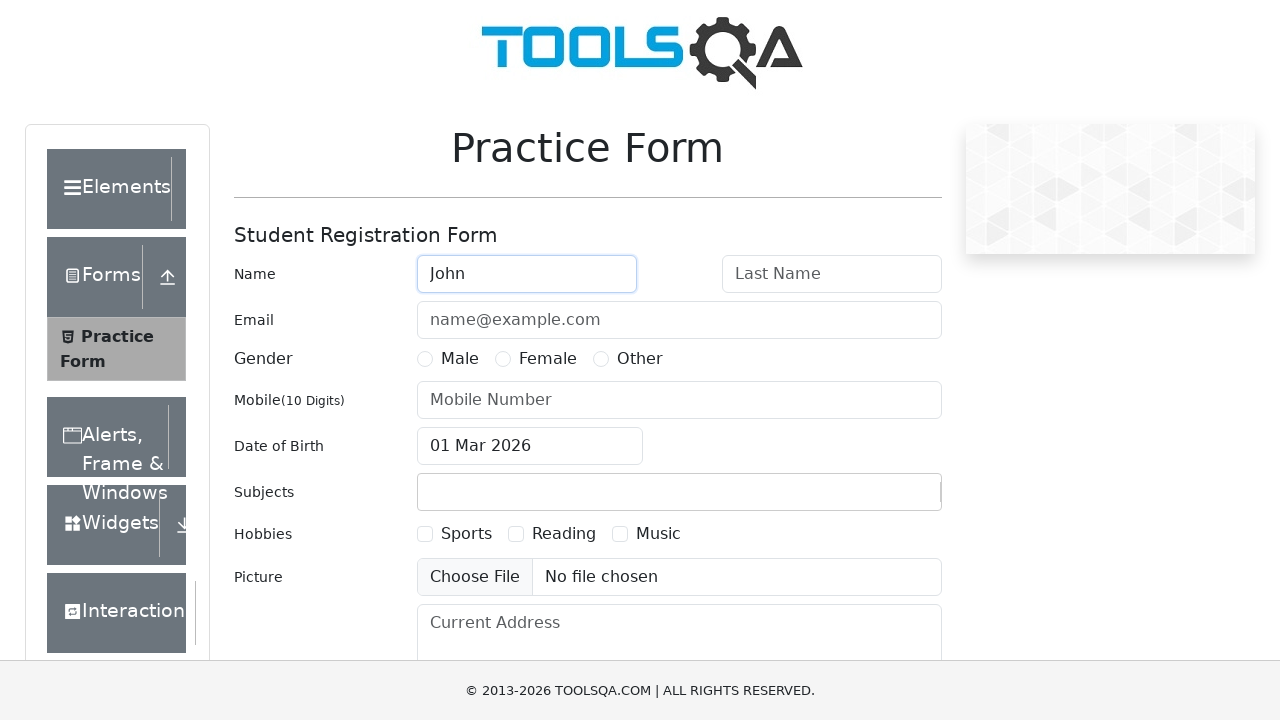

Filled last name field with 'Doe' on #lastName
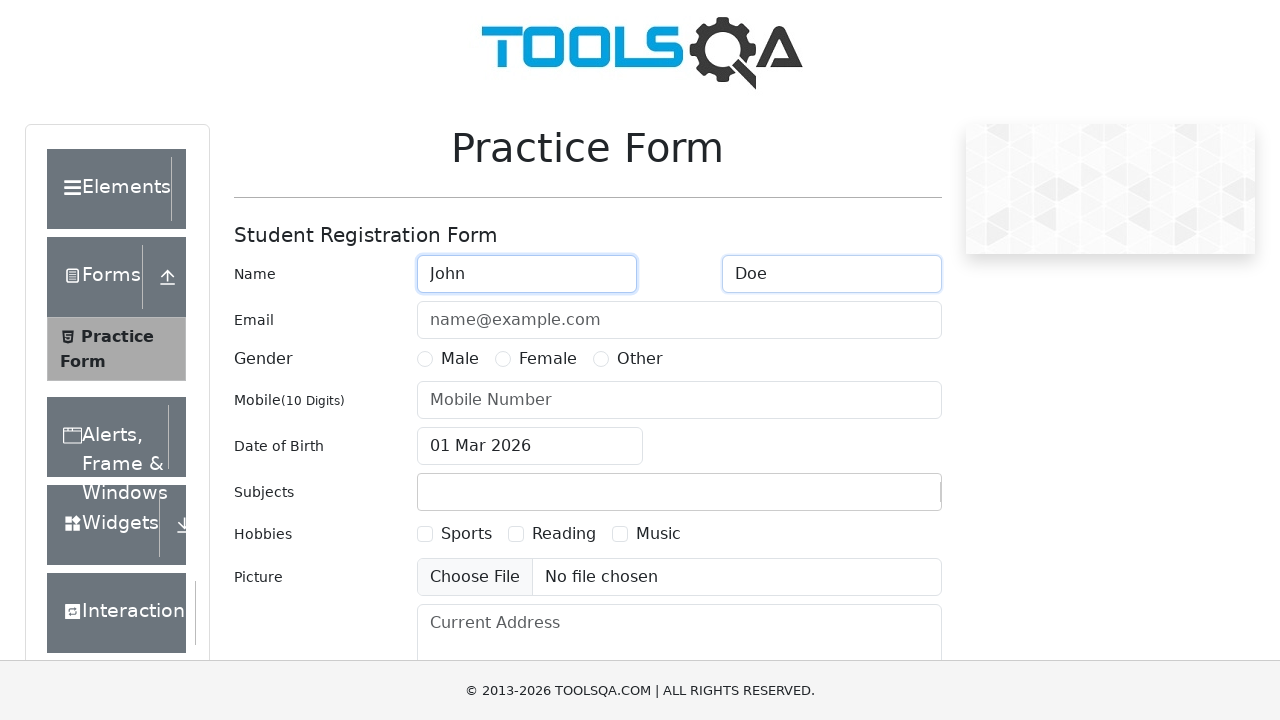

Filled email field with 'johndoe@example.com' on #userEmail
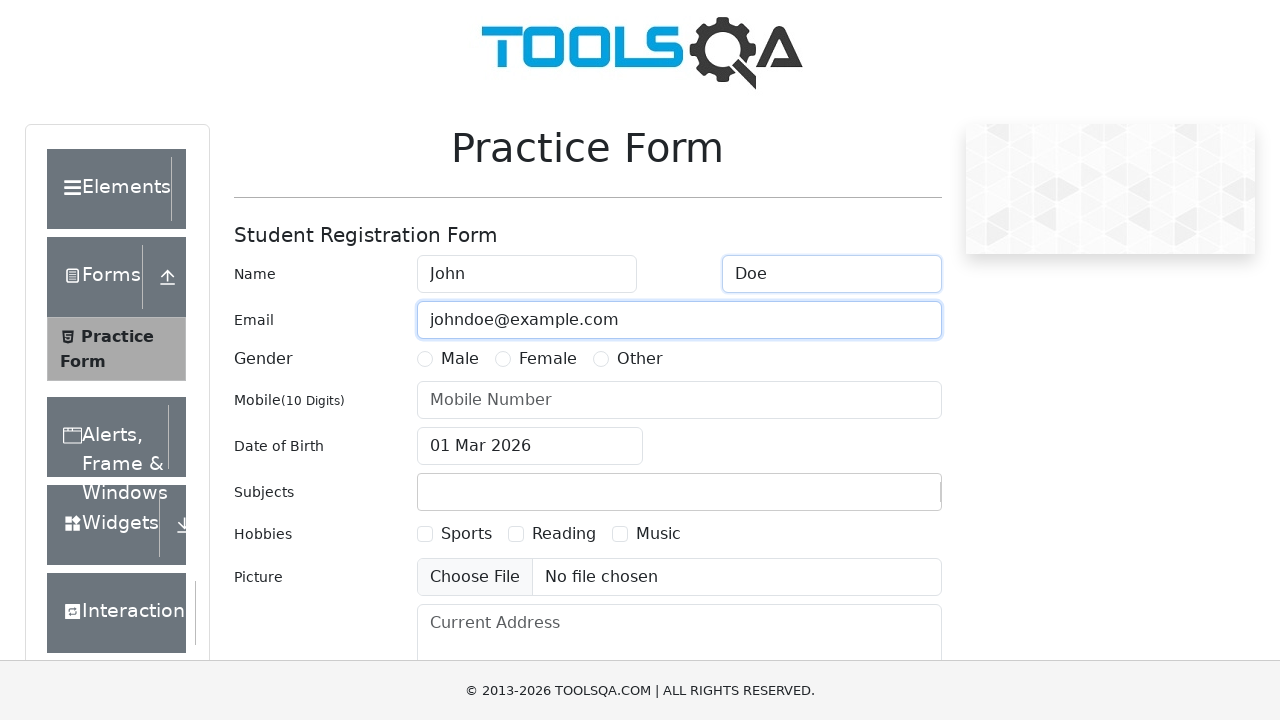

Selected Male gender option
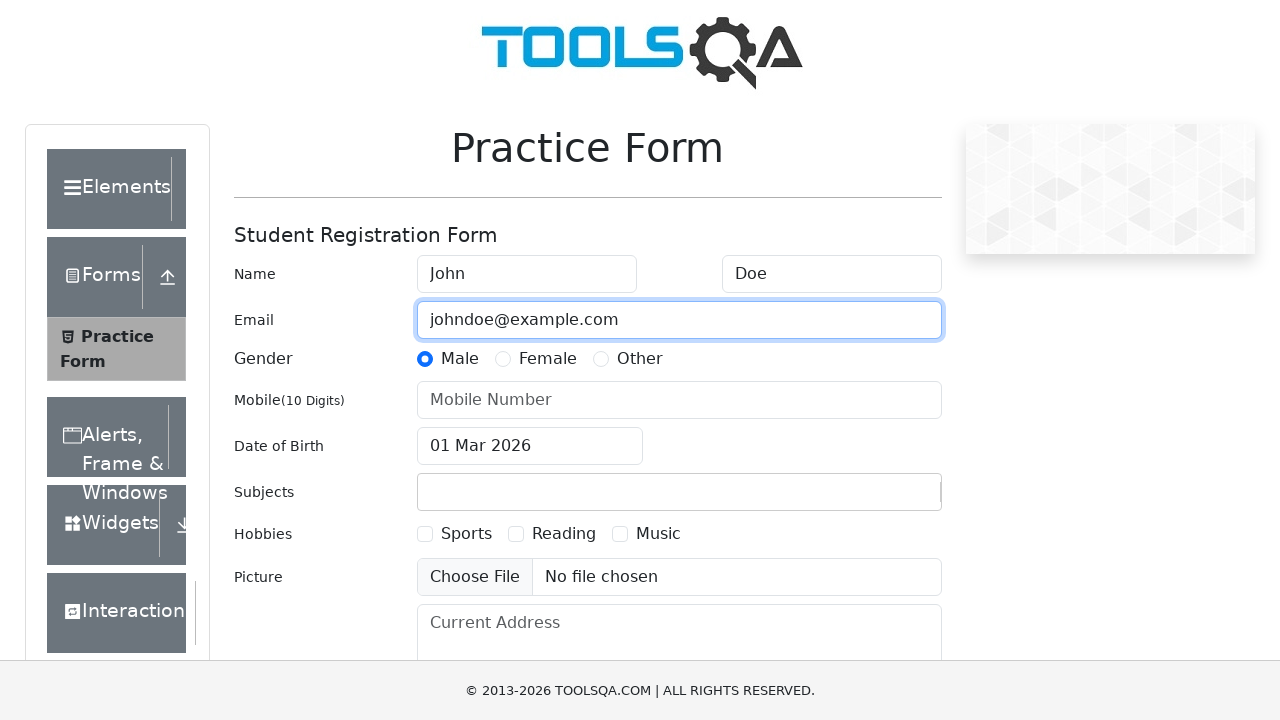

Filled mobile number field with '1234567890' on #userNumber
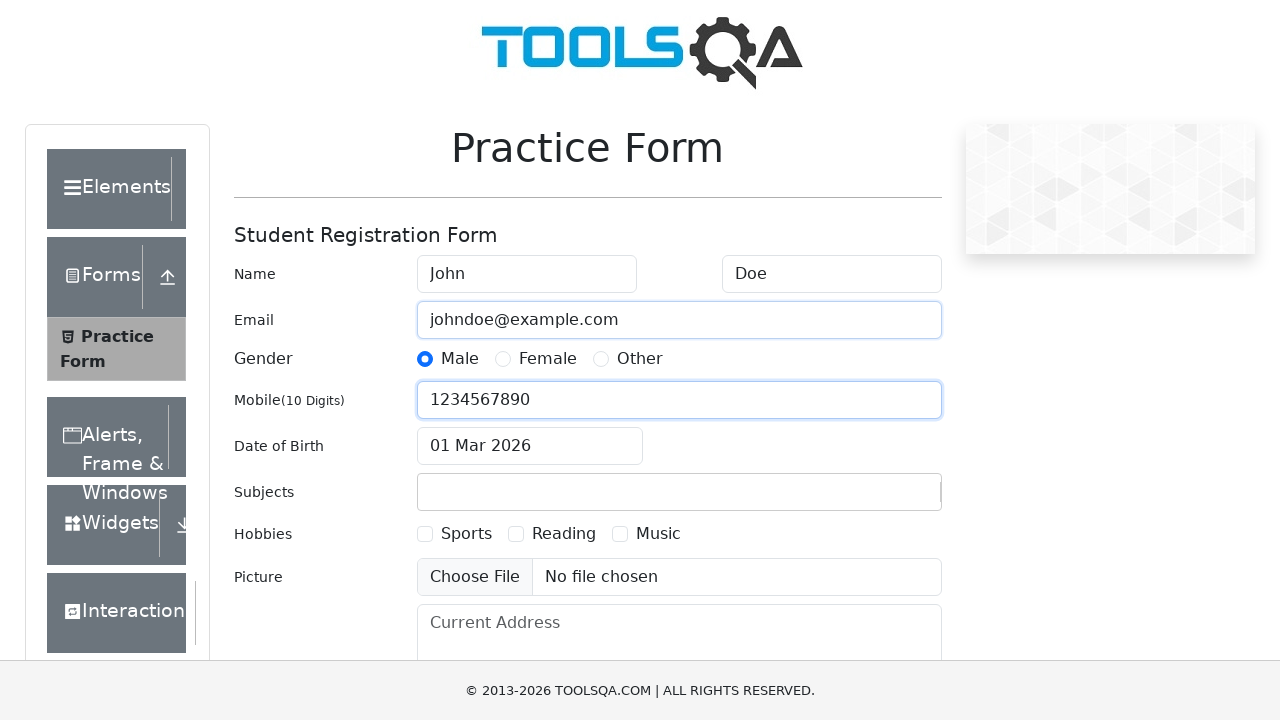

Clicked date of birth input field at (530, 446) on #dateOfBirthInput
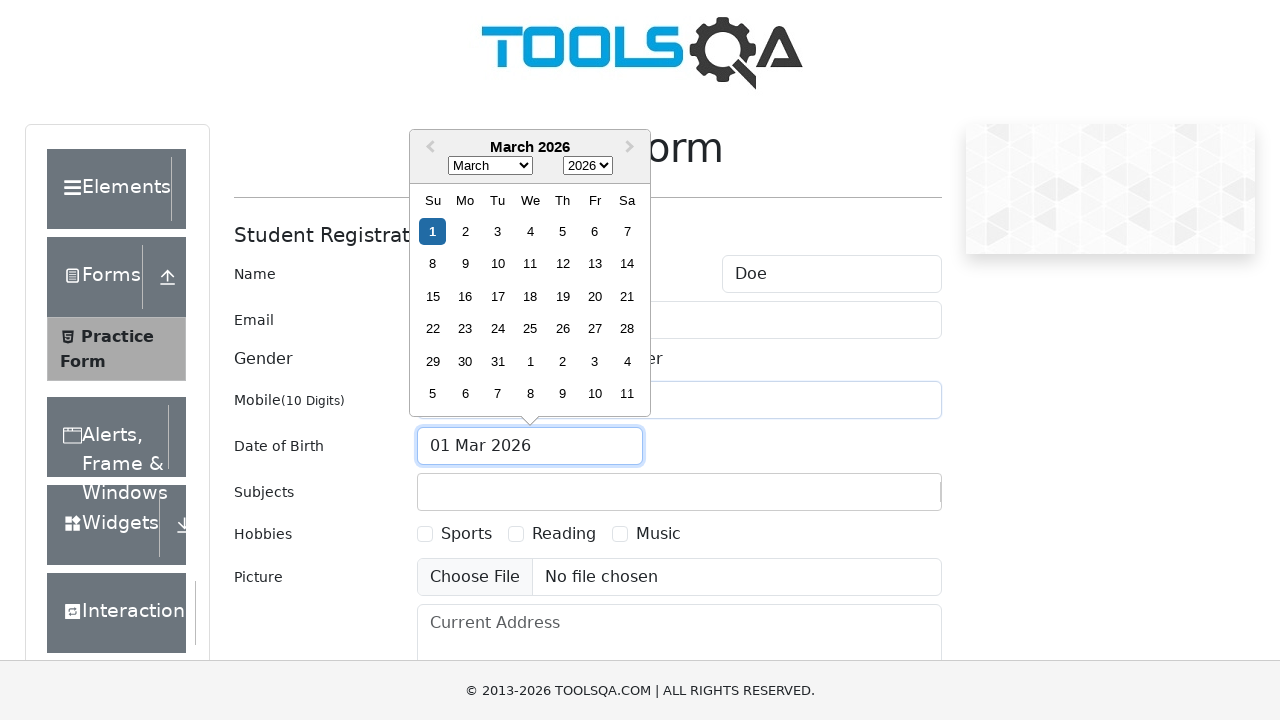

Selected all text in date field
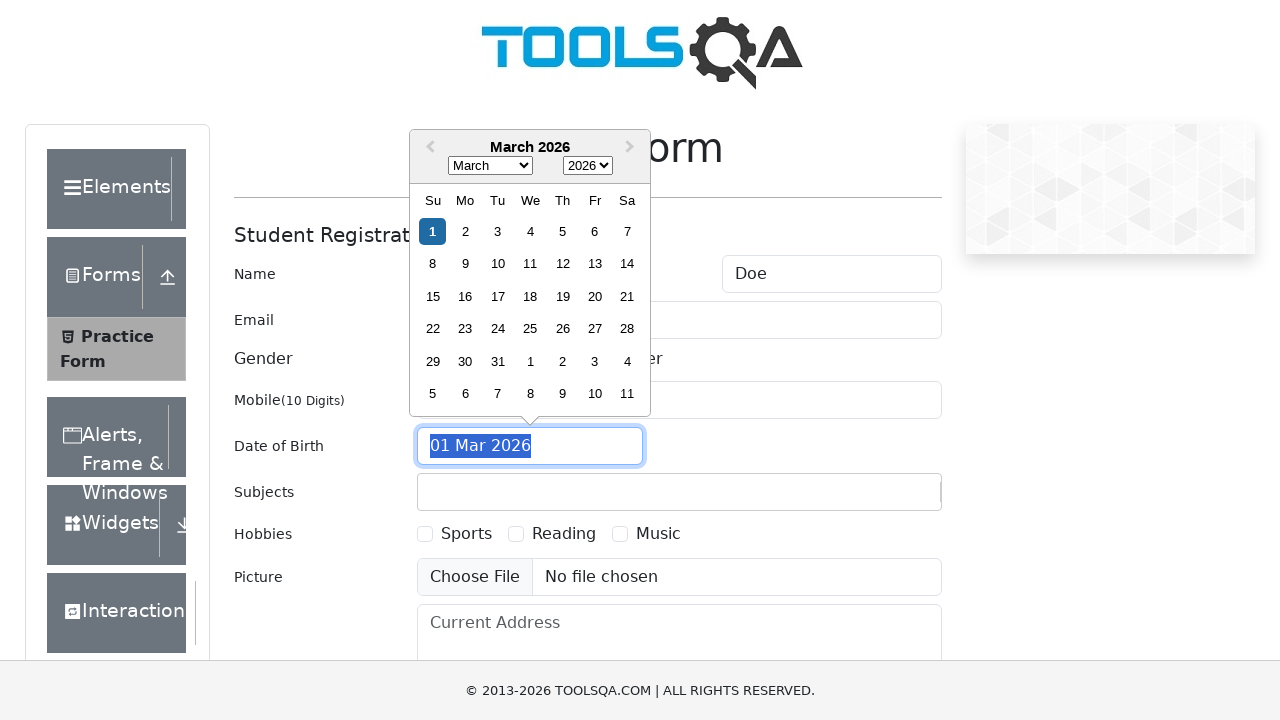

Typed date of birth '15 May 1990'
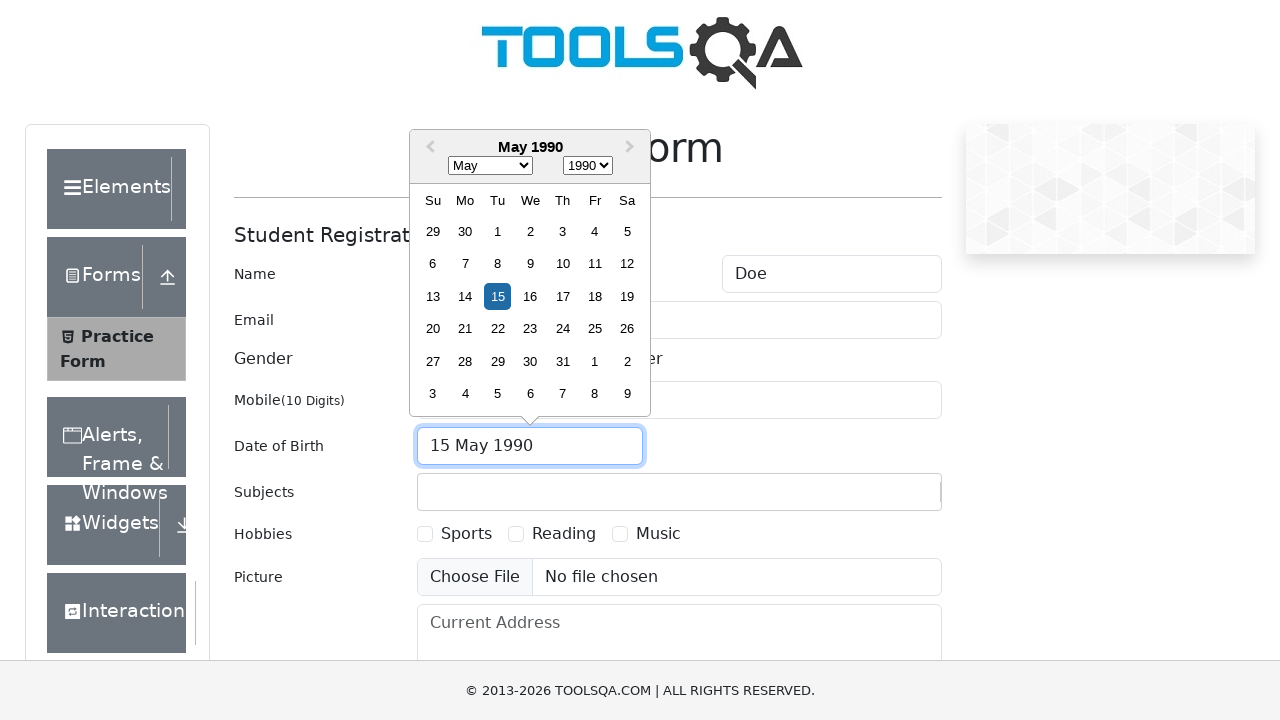

Pressed Escape to close date picker
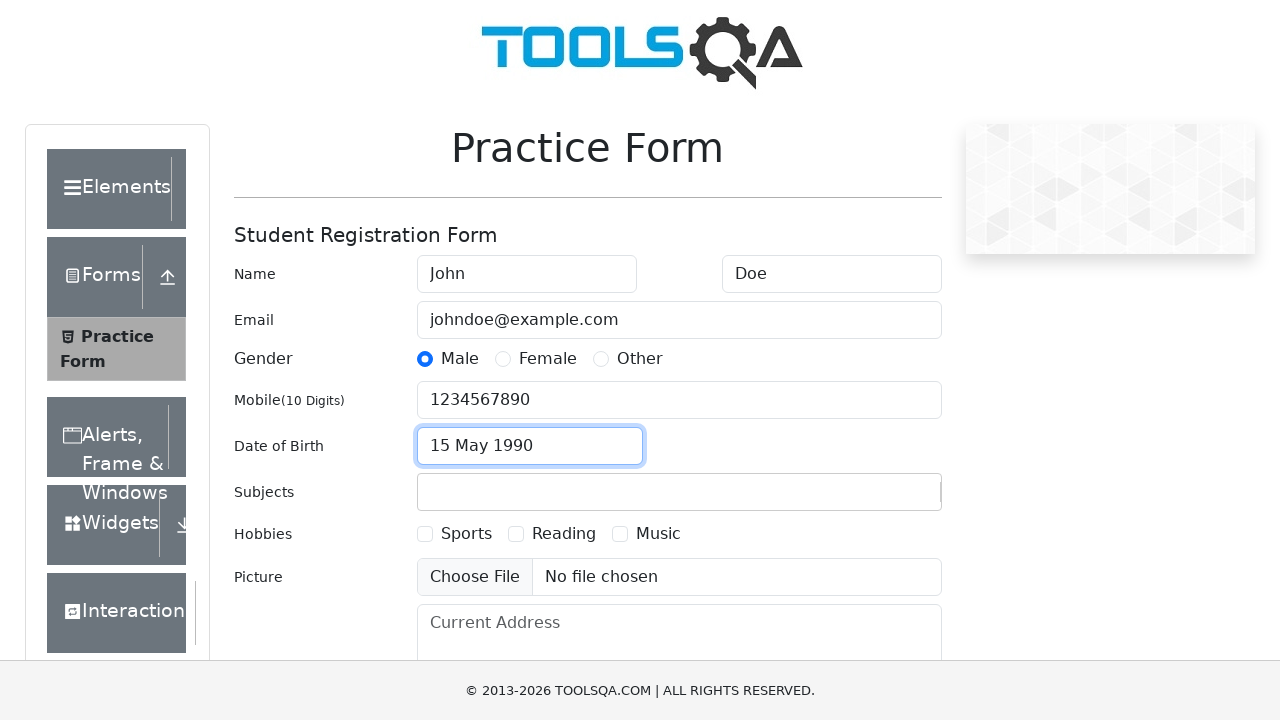

Filled subjects field with 'Maths' on #subjectsInput
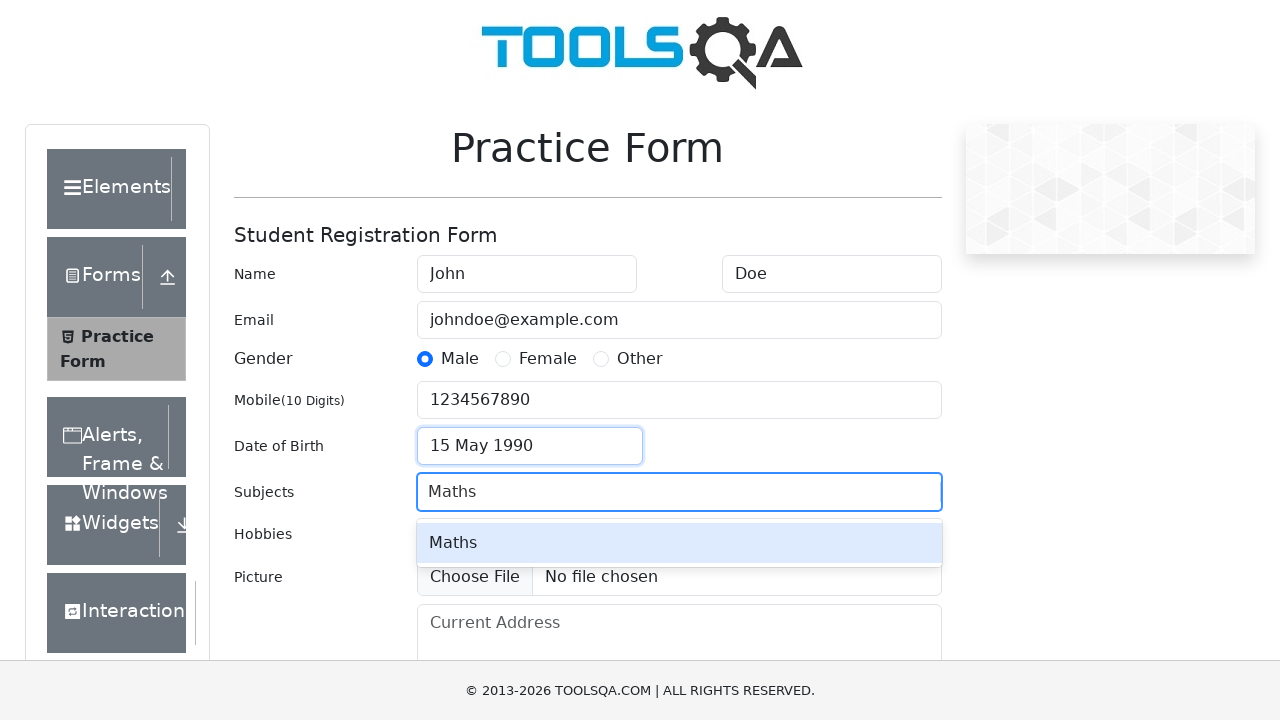

Pressed Enter to confirm subject selection
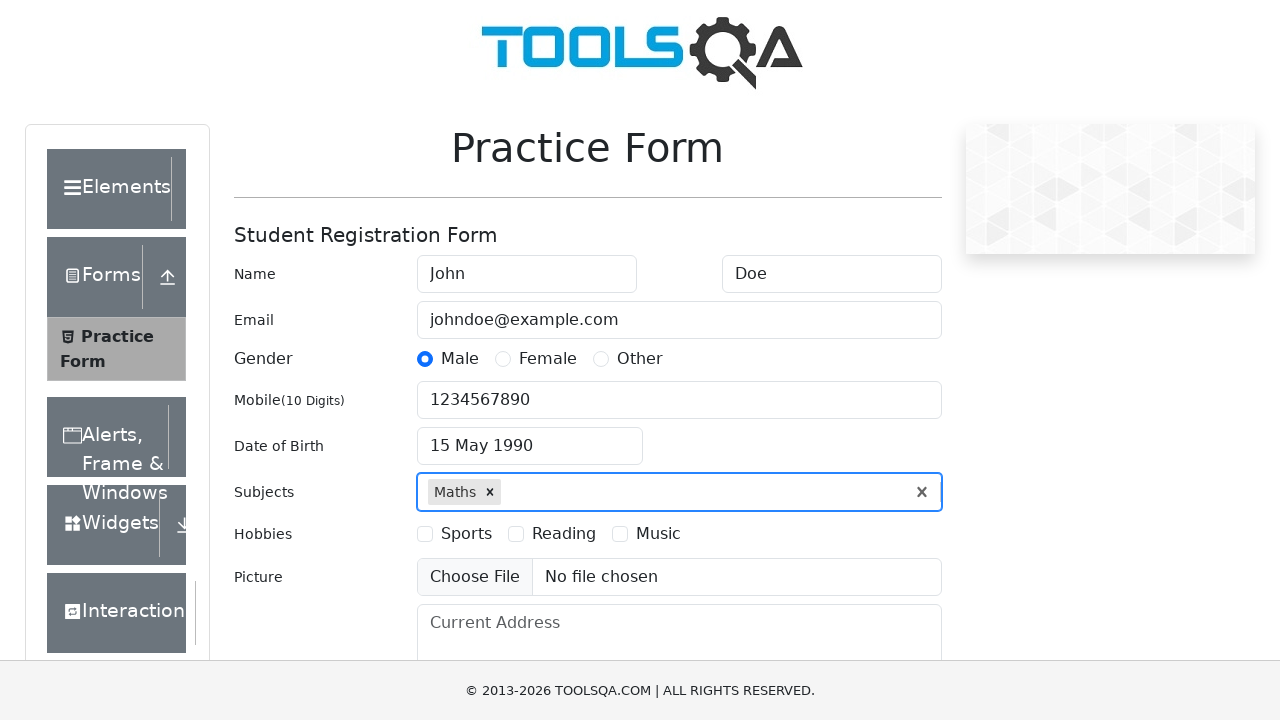

Selected first hobby checkbox
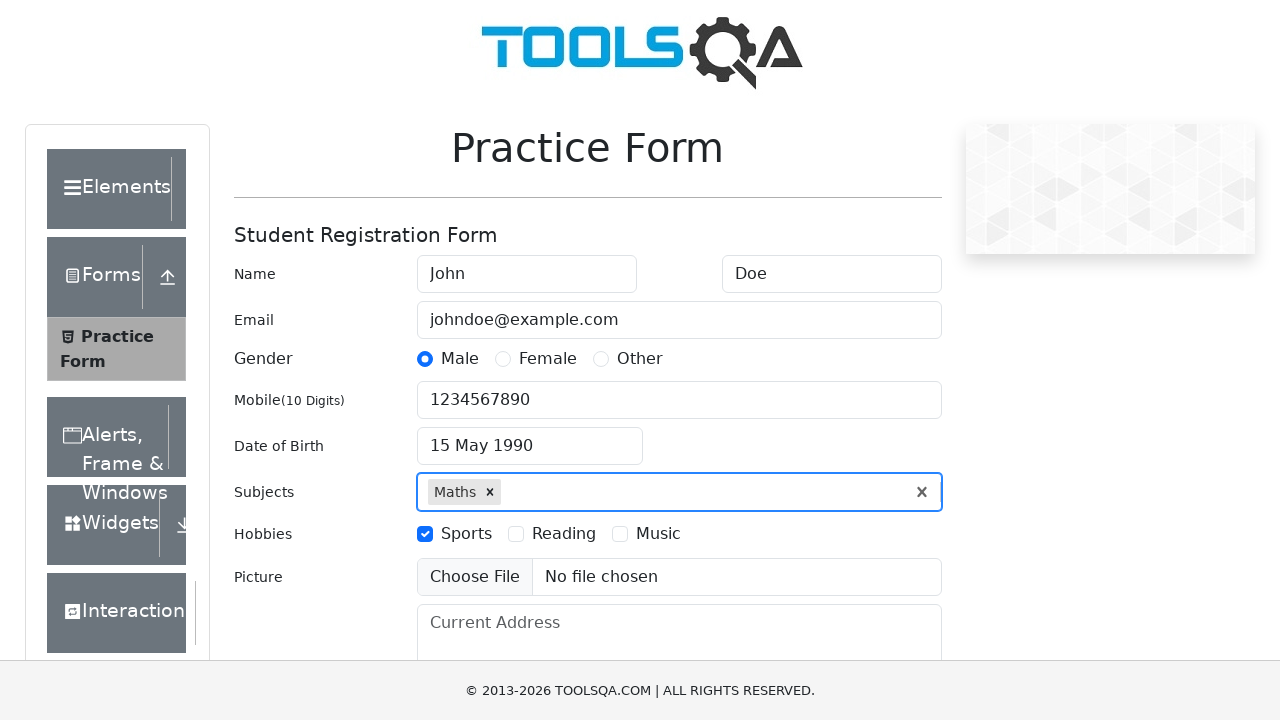

Selected second hobby checkbox
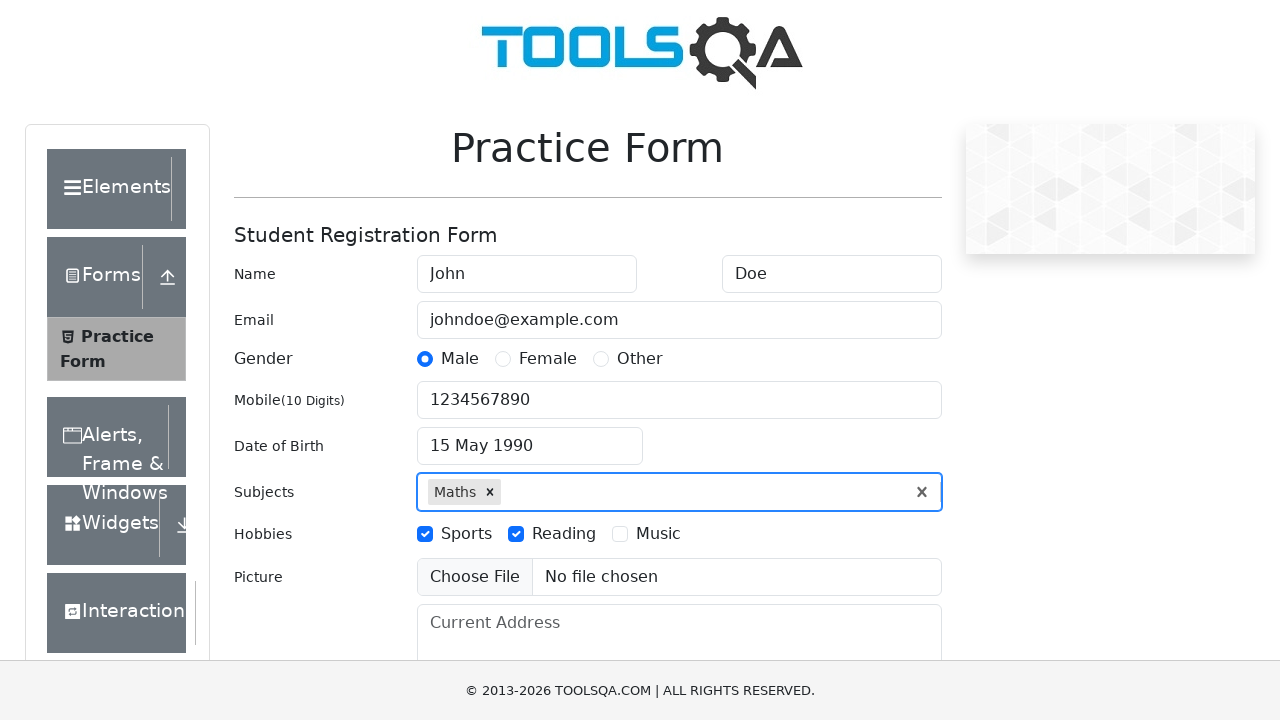

Filled current address field with '123 Main Street, City, Country' on #currentAddress
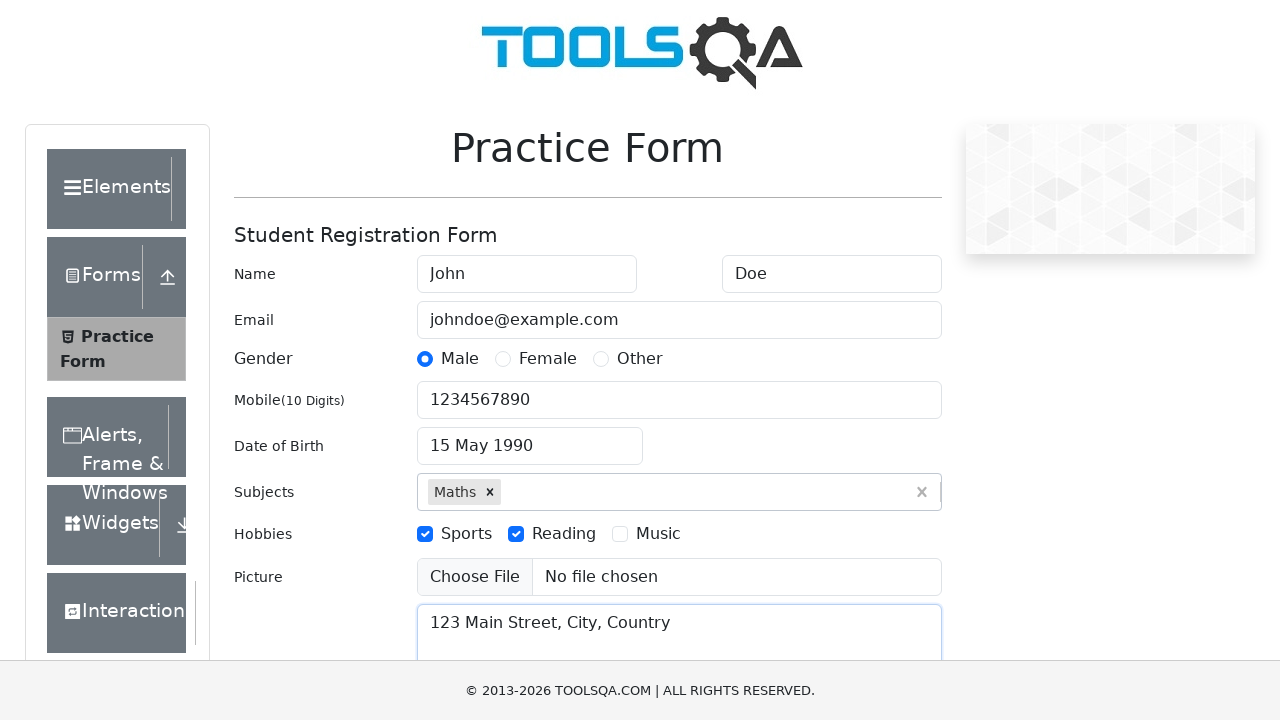

Clicked state selection dropdown at (430, 437) on #react-select-3-input
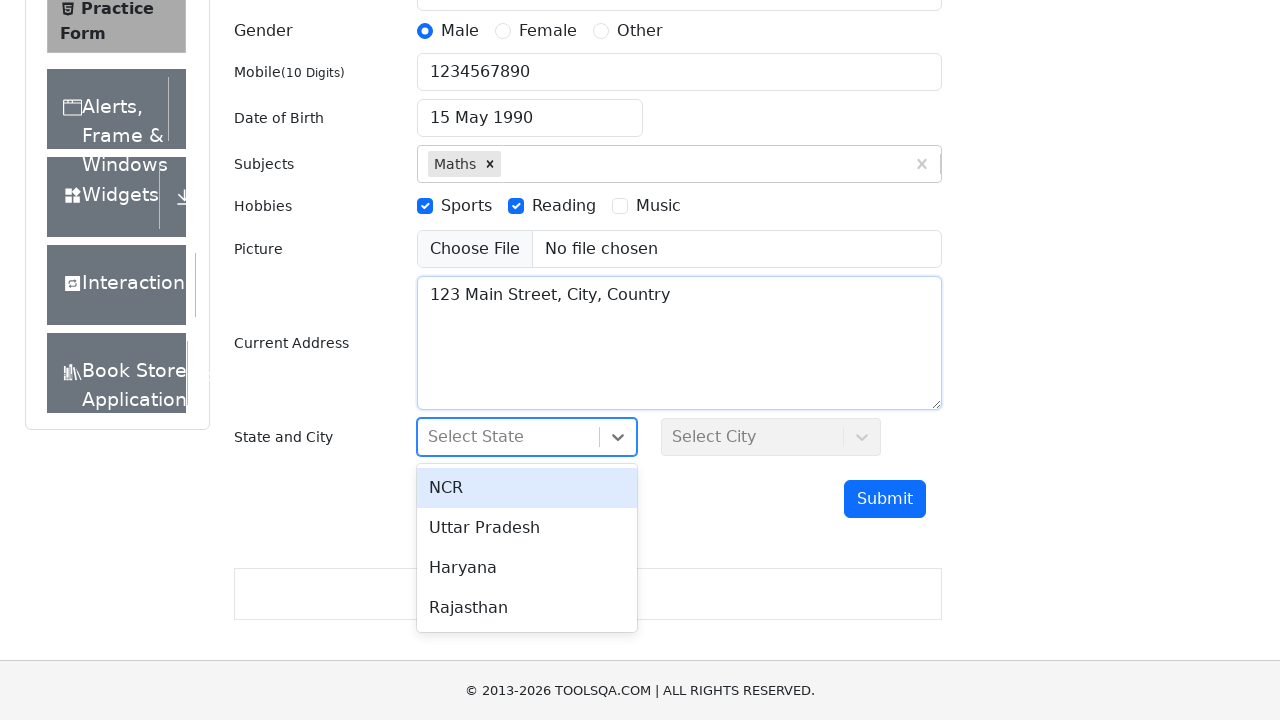

Filled state field with 'NCR' on #react-select-3-input
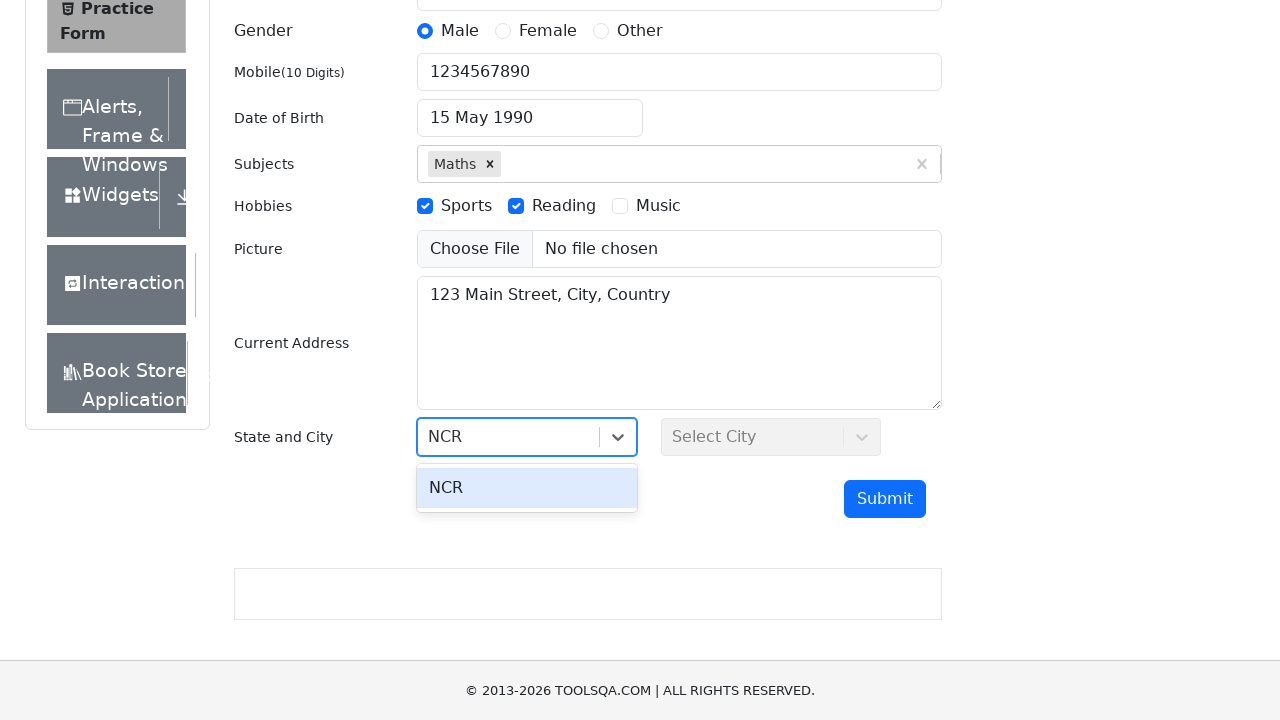

Pressed Enter to confirm state selection
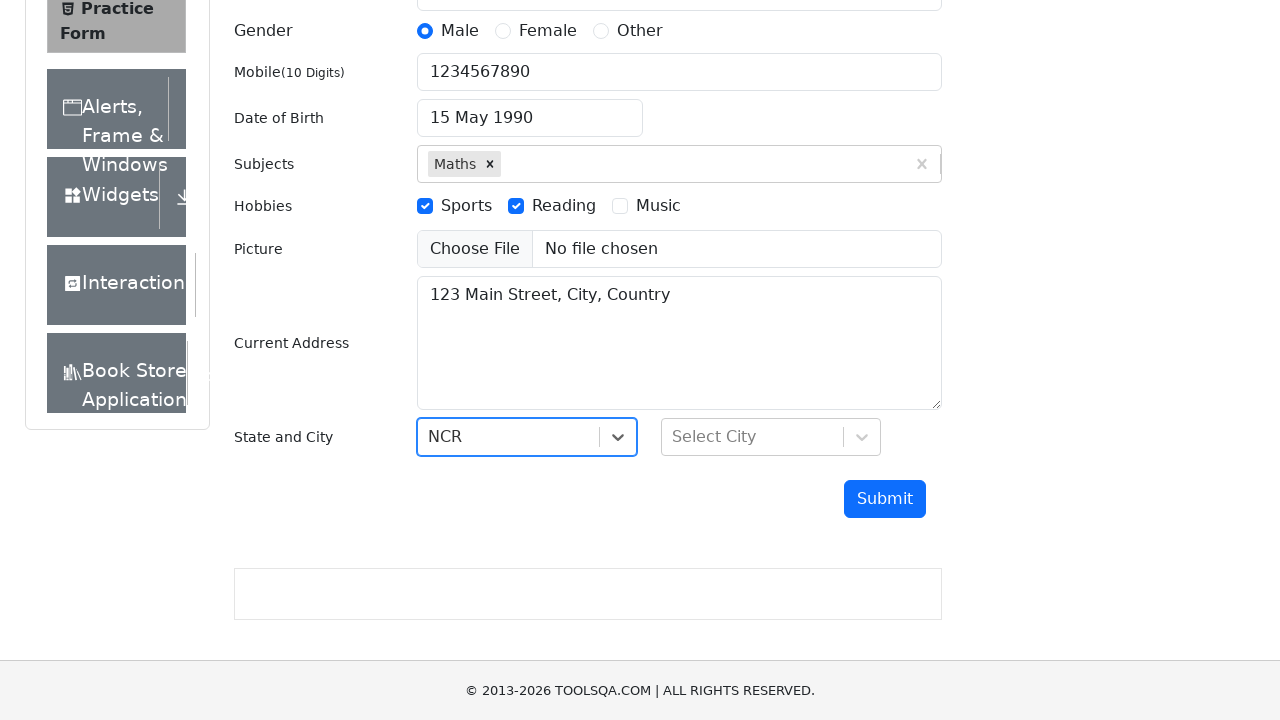

Clicked city selection dropdown at (674, 437) on #react-select-4-input
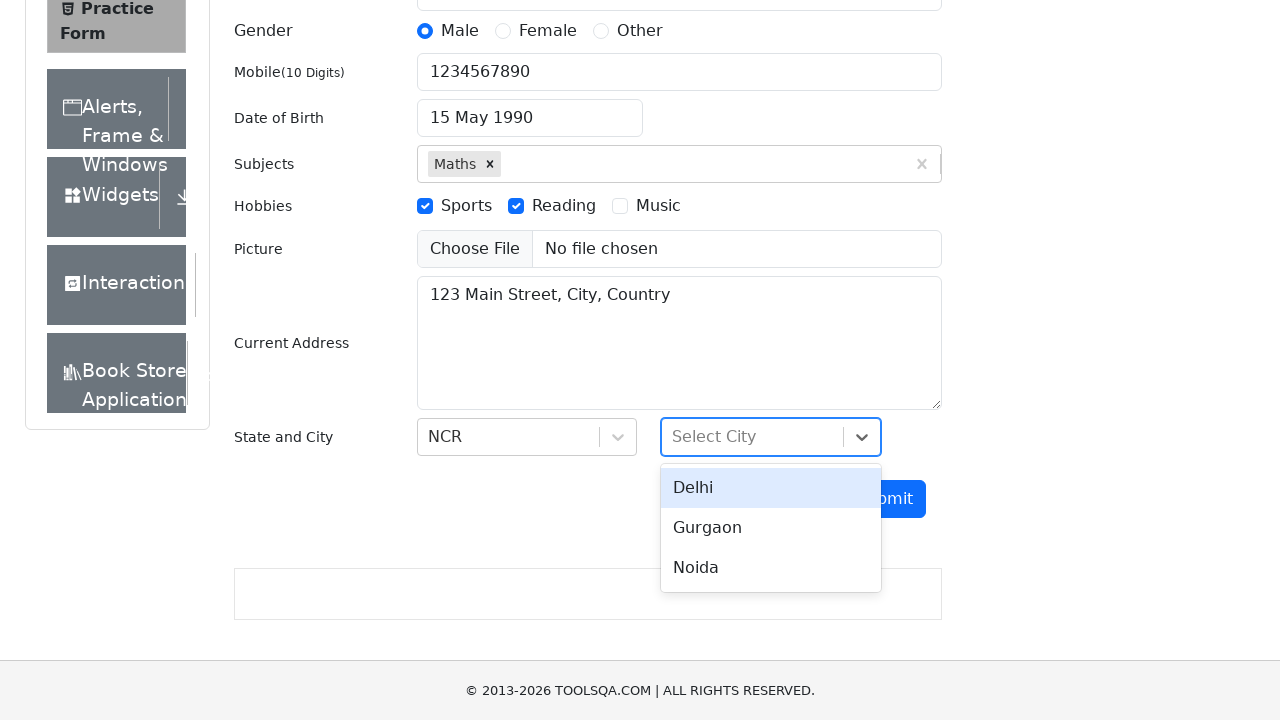

Filled city field with 'Delhi' on #react-select-4-input
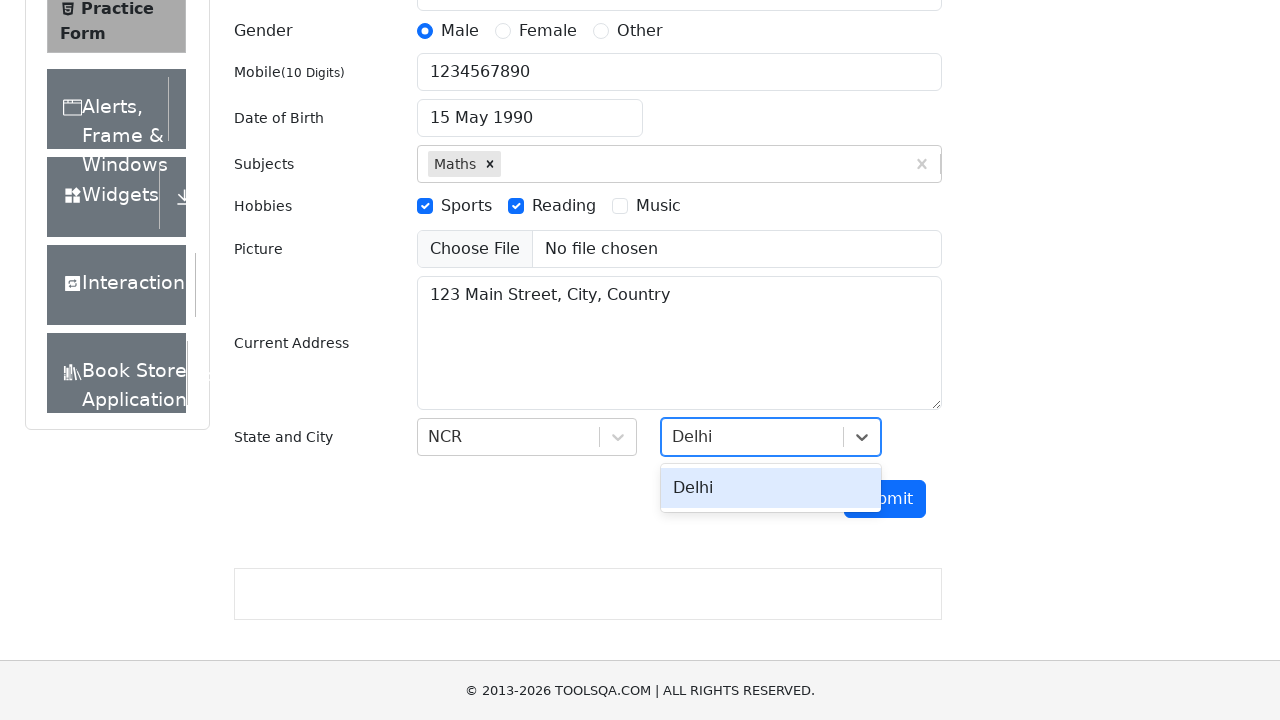

Pressed Enter to confirm city selection
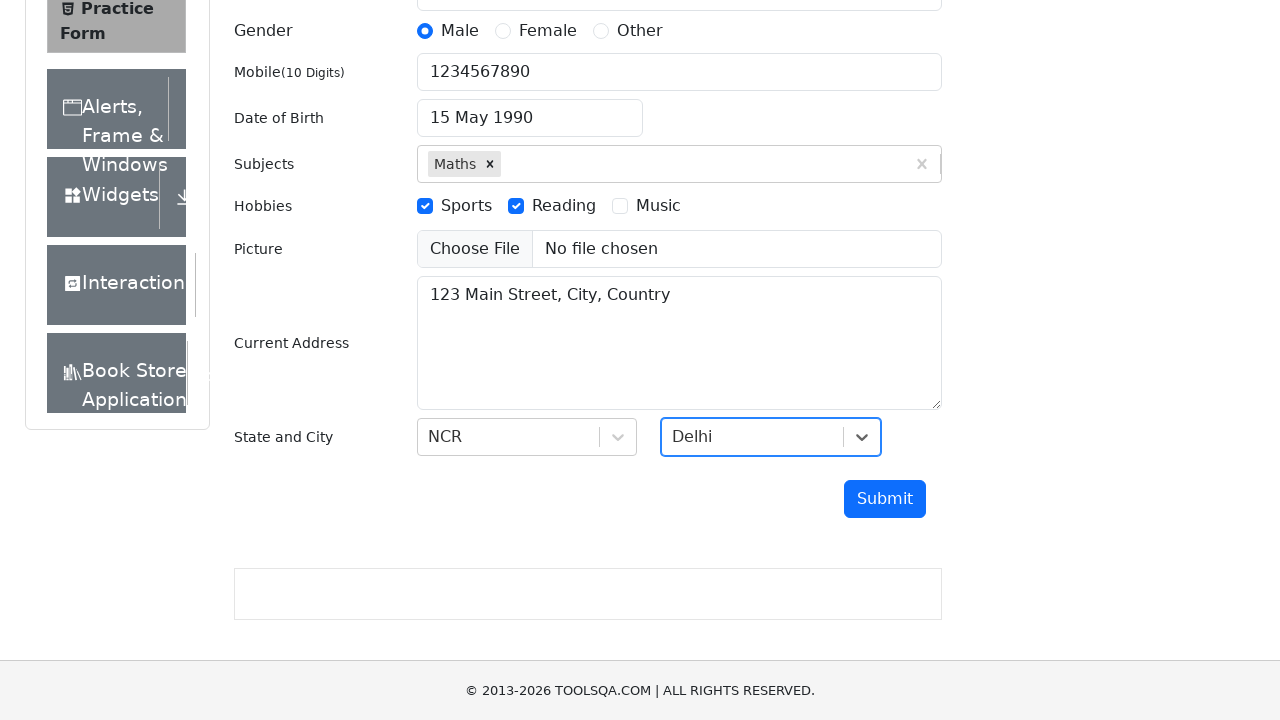

Clicked submit button to submit registration form at (885, 499) on #submit
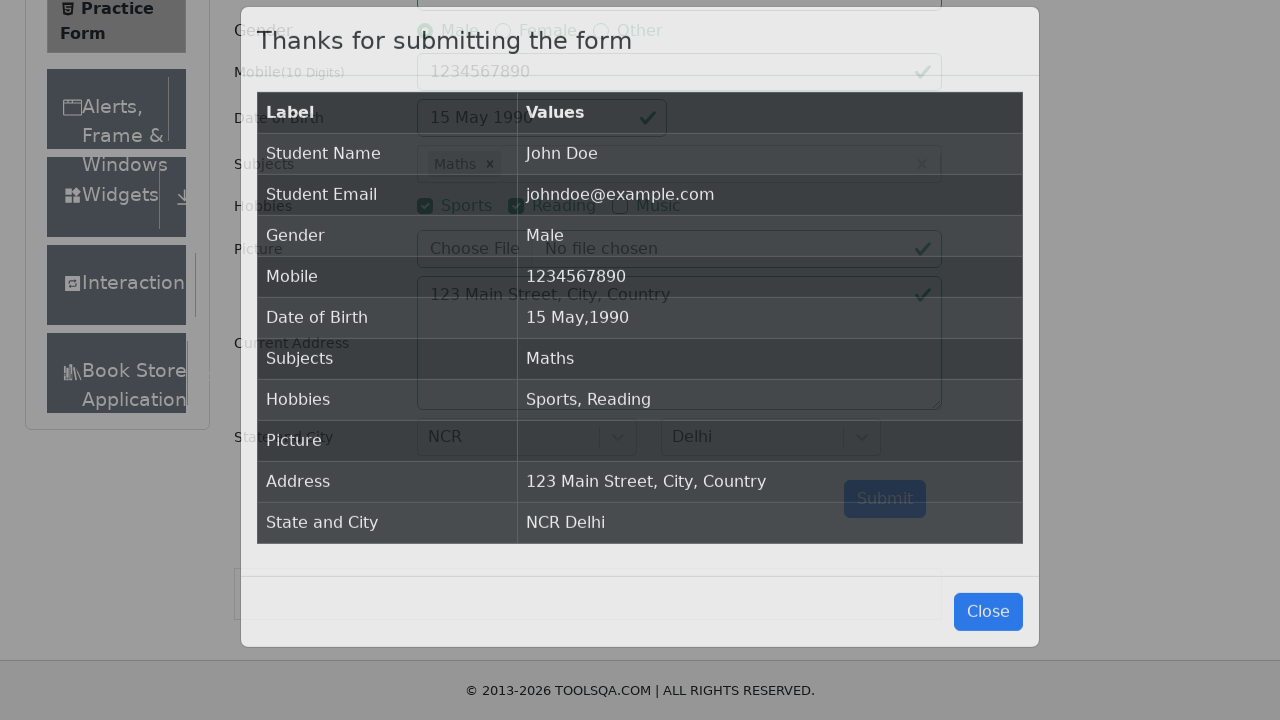

Waited for form submission to complete
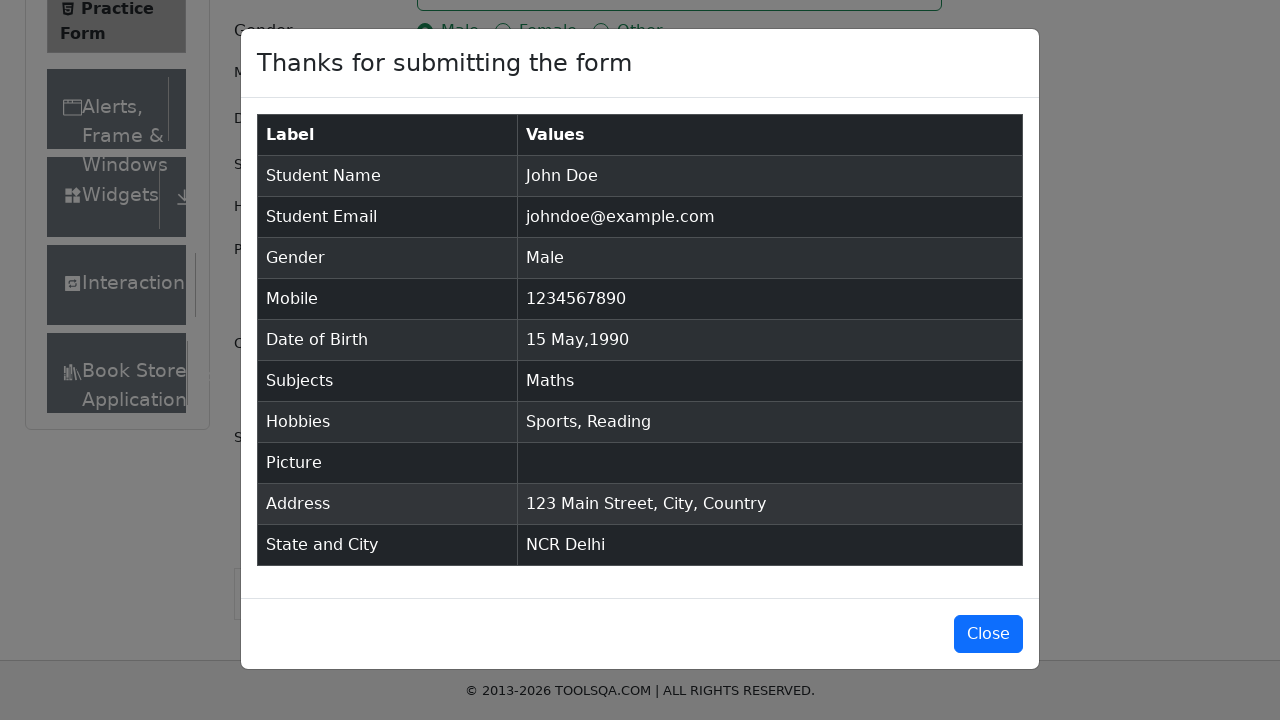

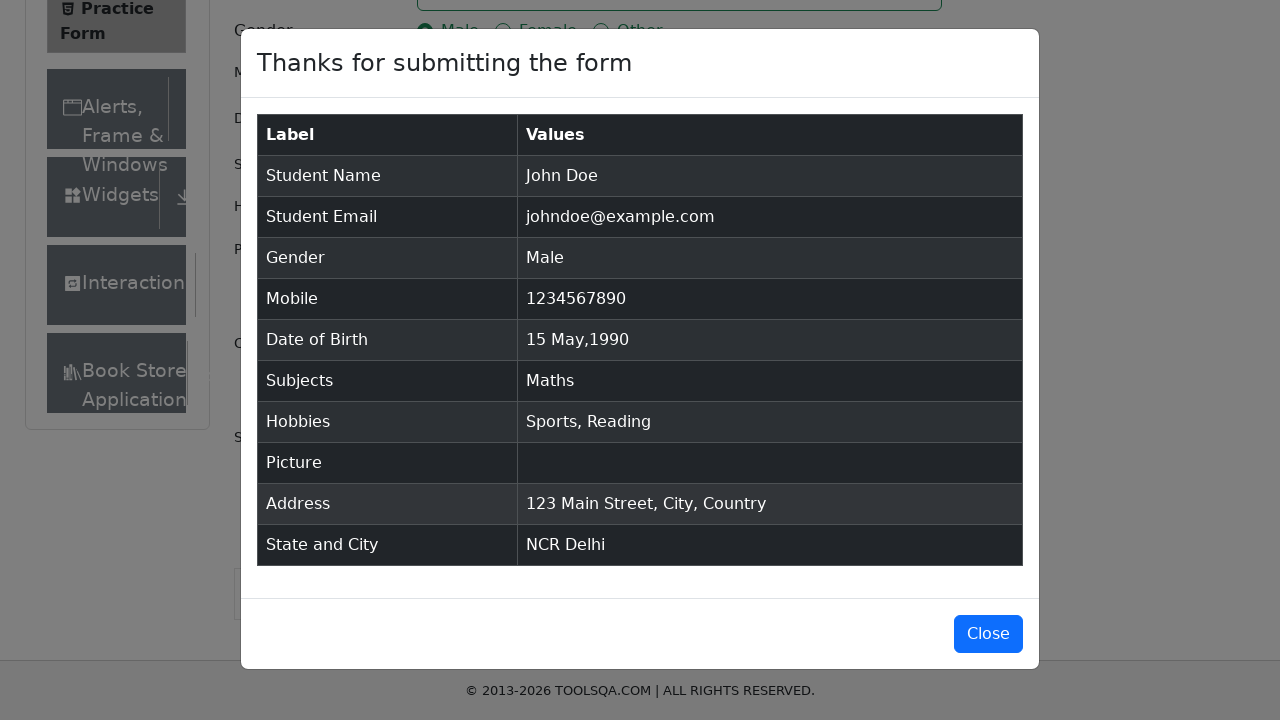